Tests double-click functionality on a button and verifies the success message appears

Starting URL: https://demoqa.com/buttons

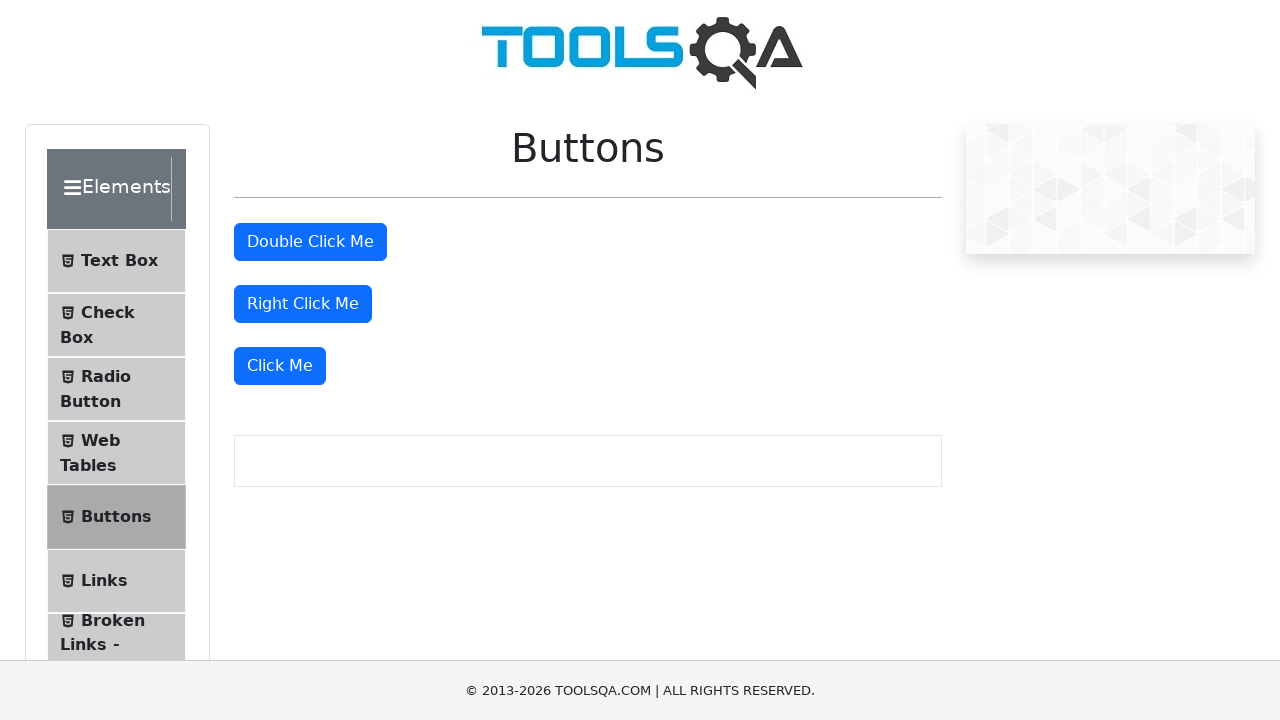

Double-clicked the double-click button at (310, 242) on #doubleClickBtn
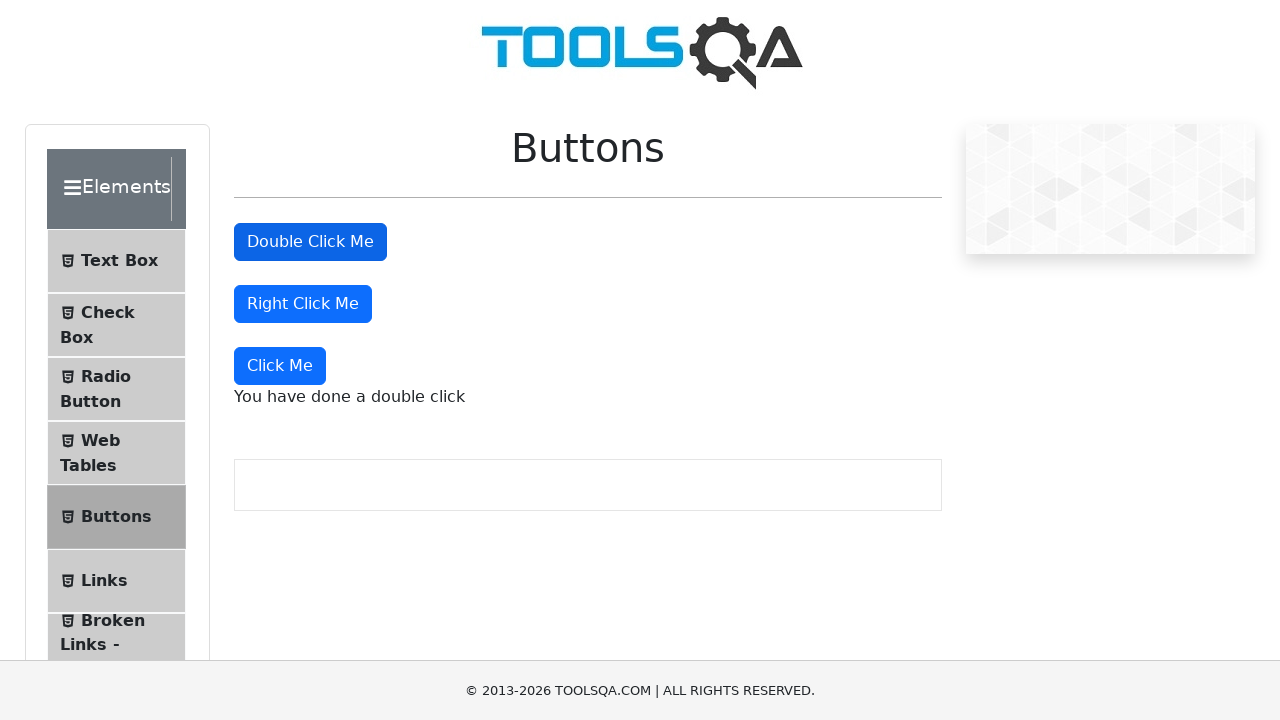

Double-click success message appeared and is visible
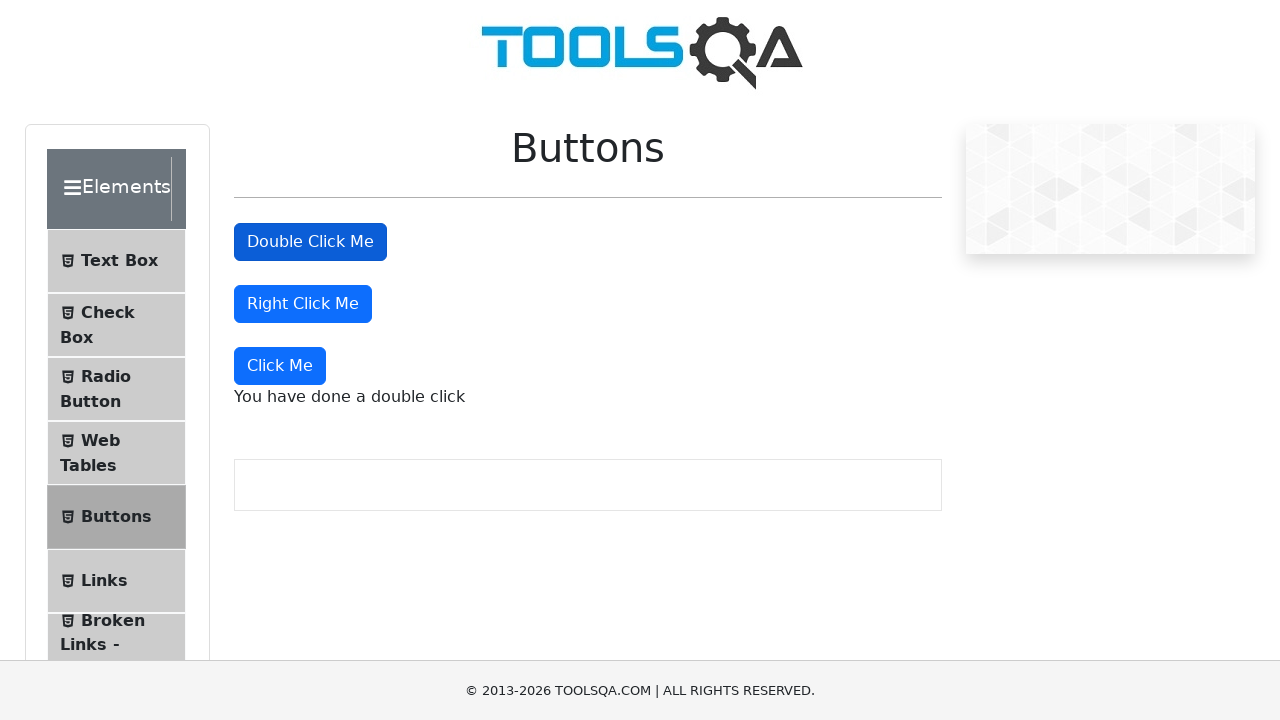

Verified success message text matches expected value 'You have done a double click'
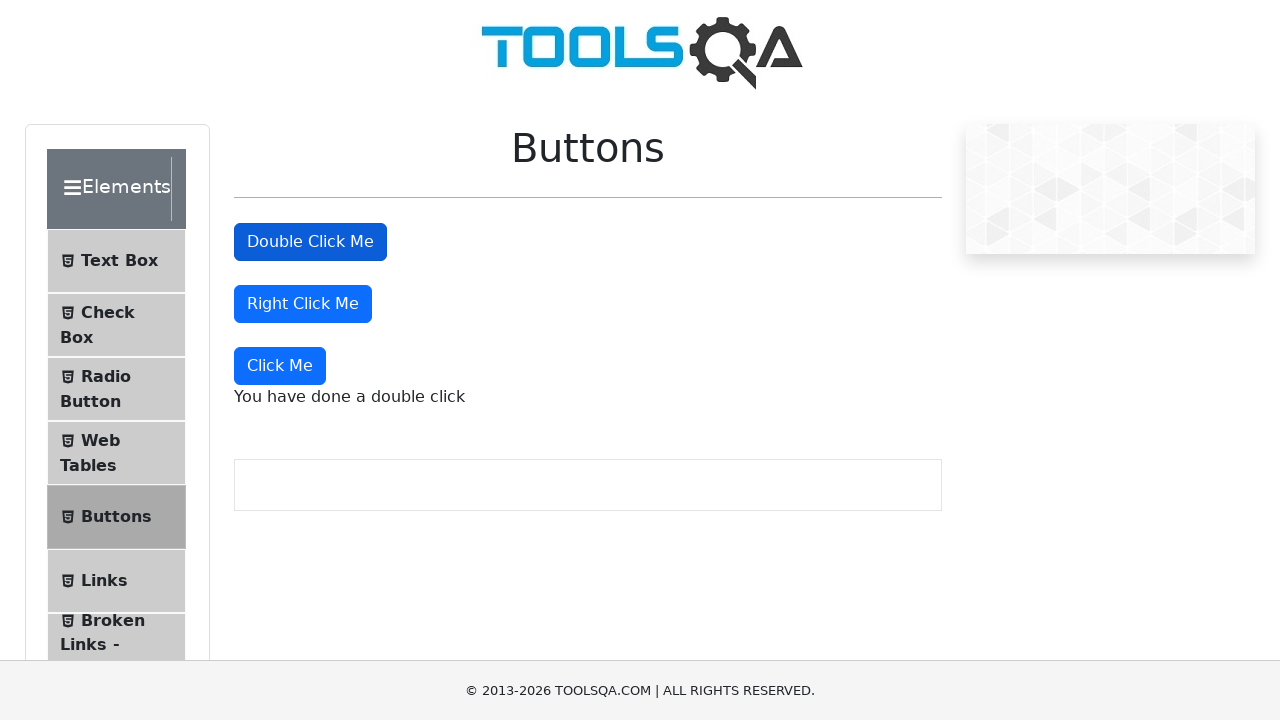

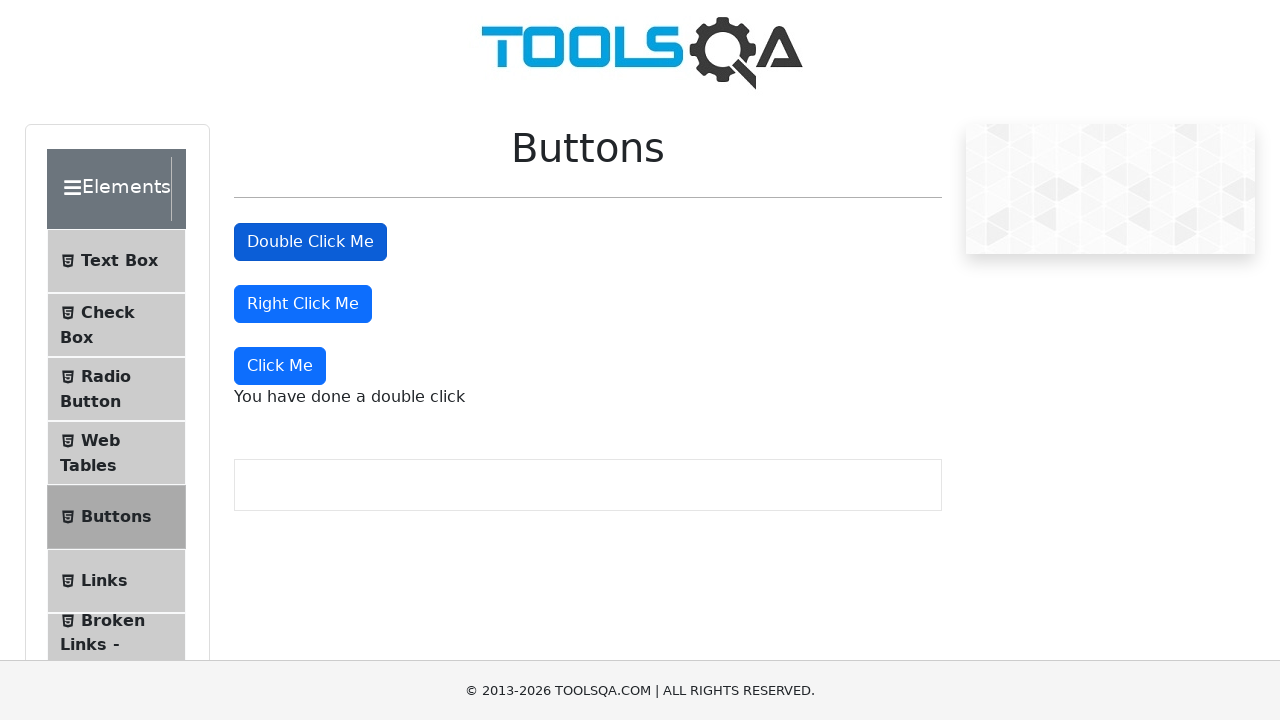